Tests text input functionality by typing text into a form field, verifying it was entered correctly, then clearing the field and verifying it's empty

Starting URL: https://bonigarcia.dev/selenium-webdriver-java/web-form.html

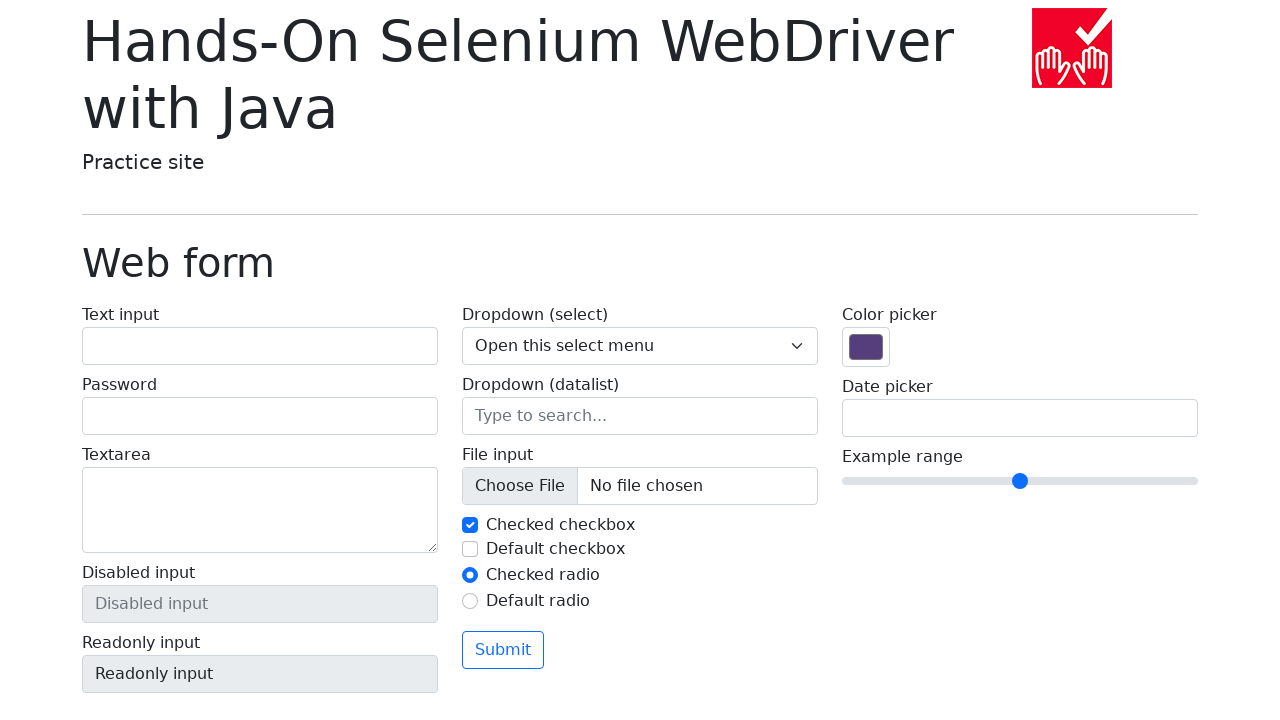

Typed 'Hello World' into the text input field on #my-text-id
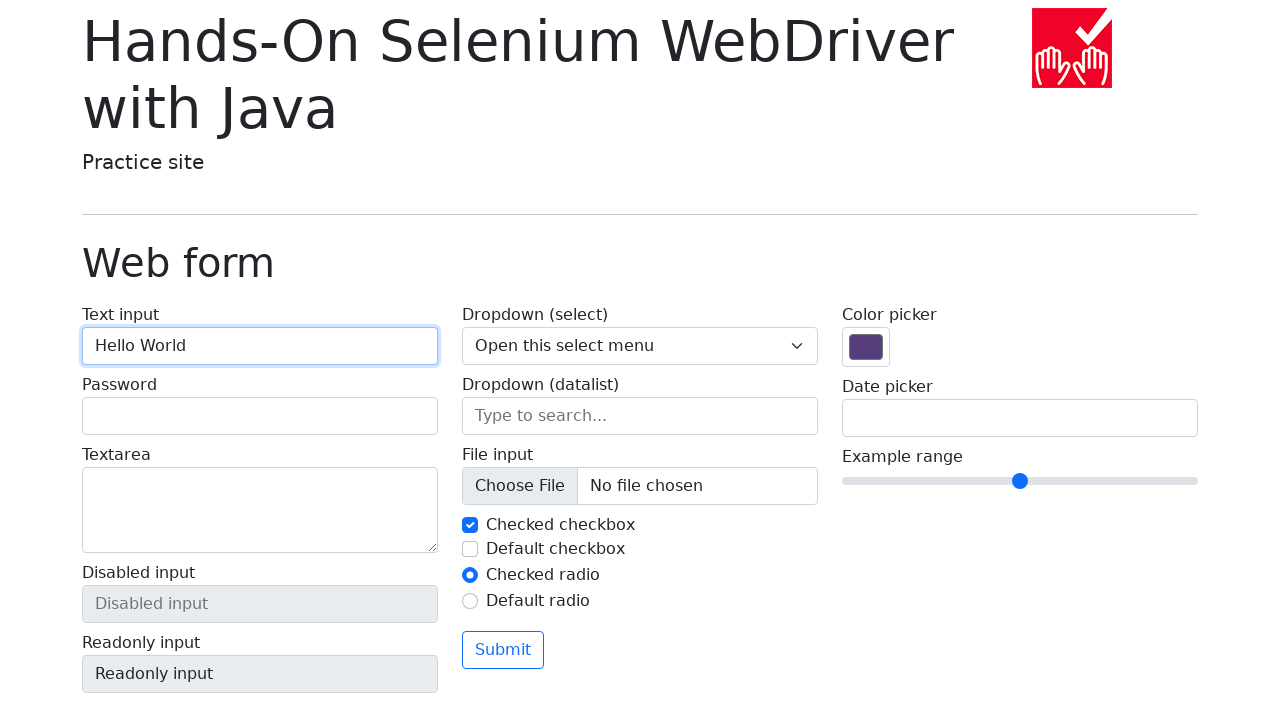

Verified that text input contains 'Hello World'
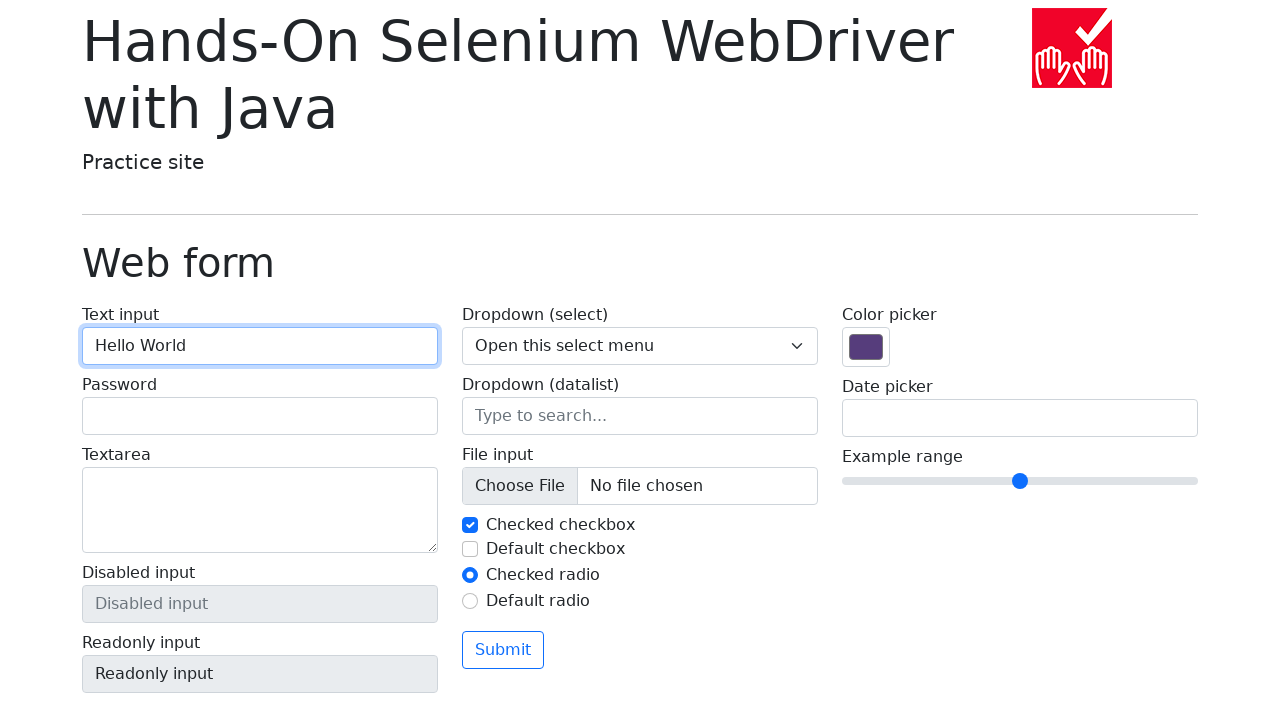

Cleared the text input field on #my-text-id
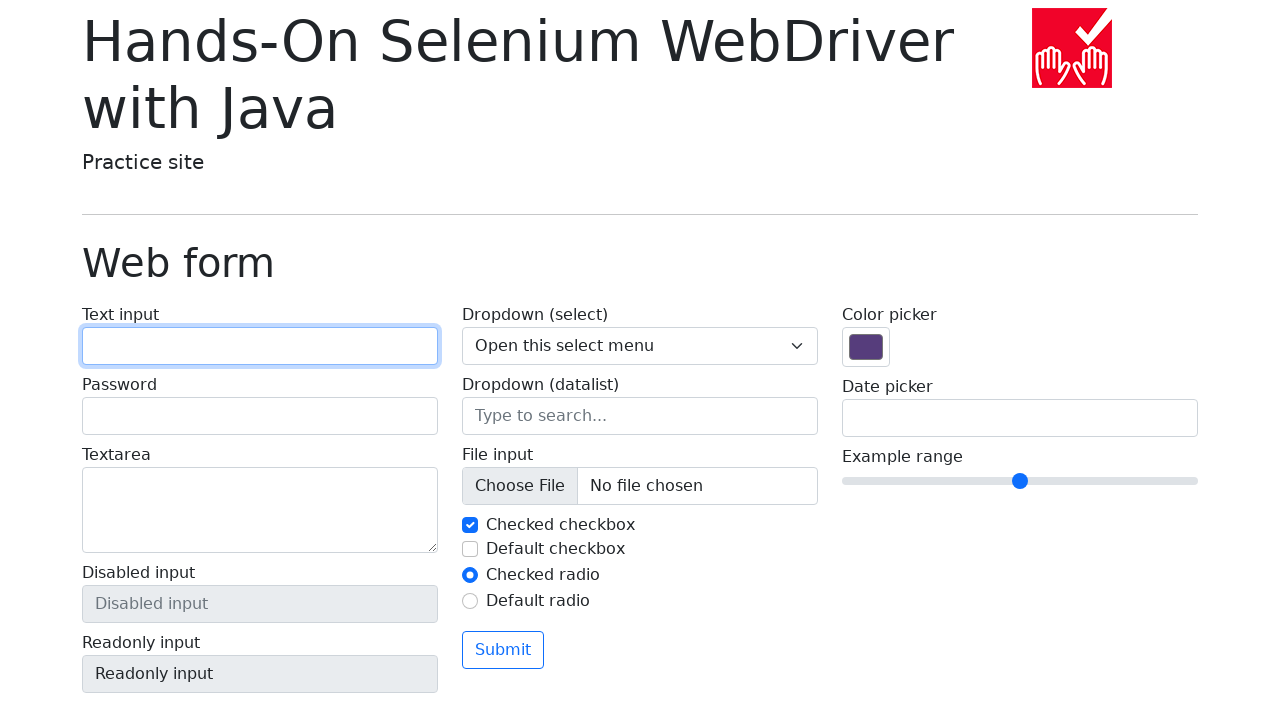

Verified that text input field is now empty
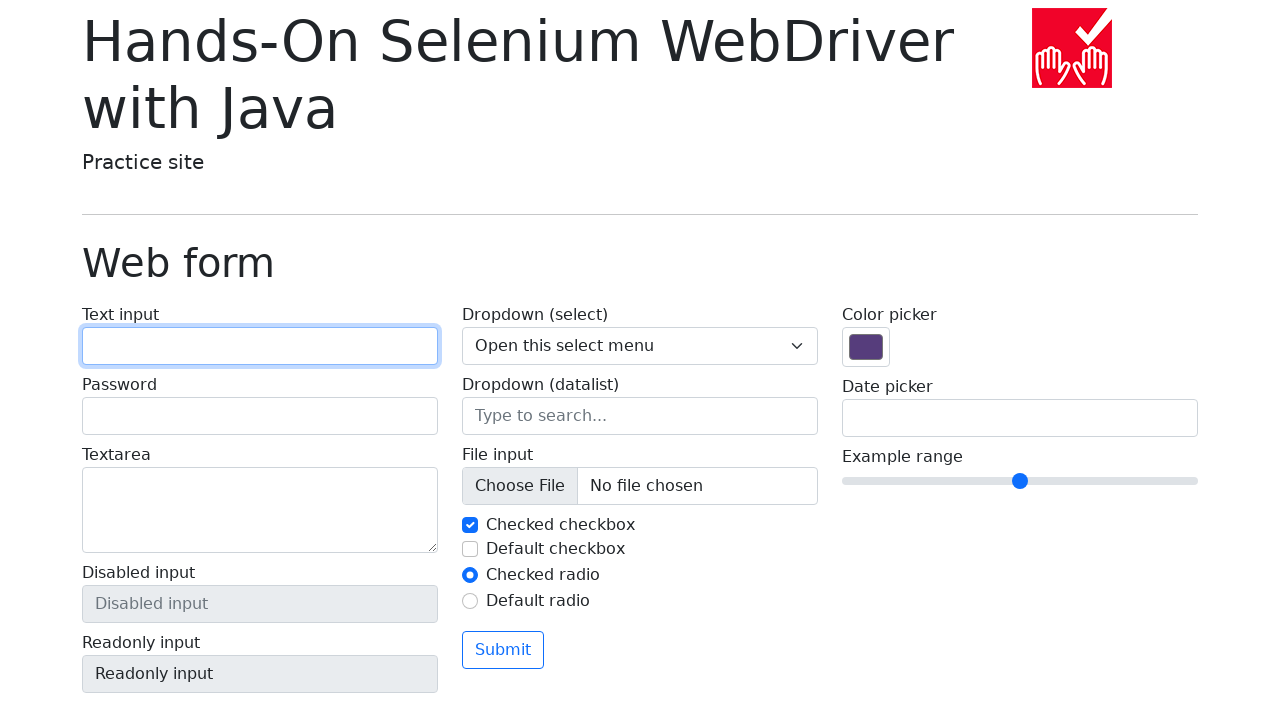

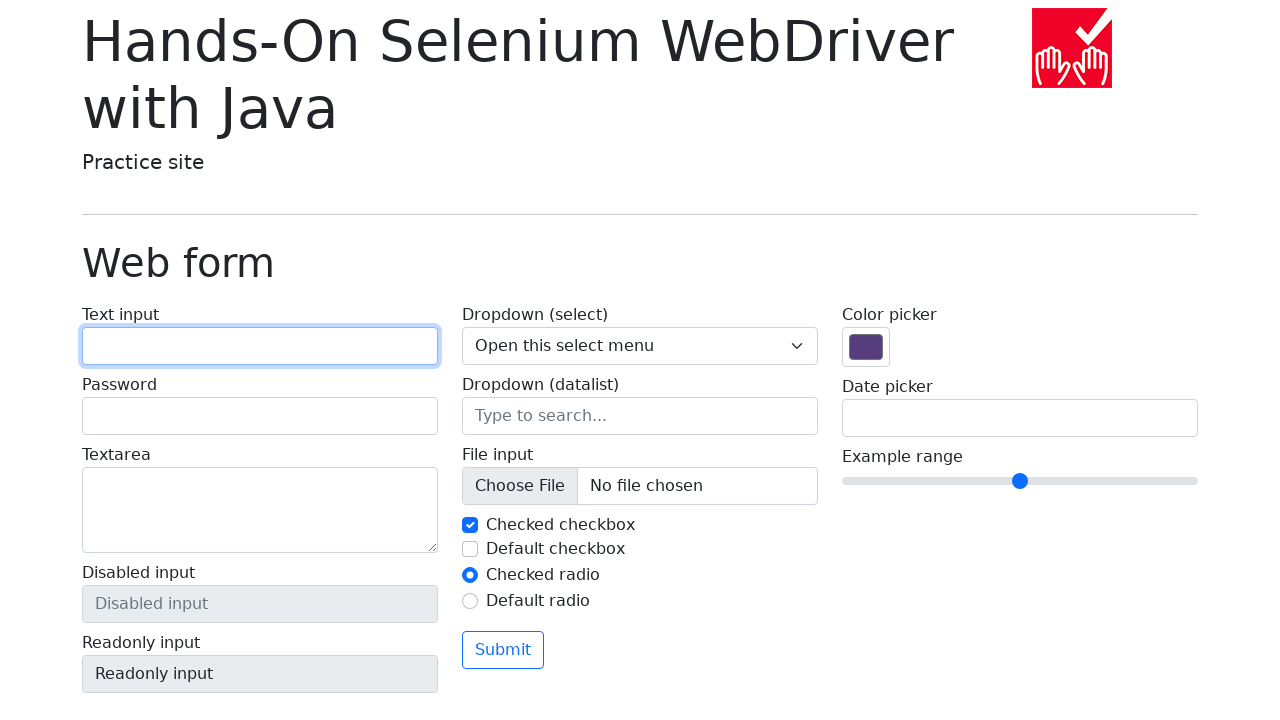